Tests 7-character validation form with valid input "a*34^*7" containing special characters and verifies it returns "Valid Value"

Starting URL: https://testpages.eviltester.com/styled/apps/7charval/simple7charvalidation.html

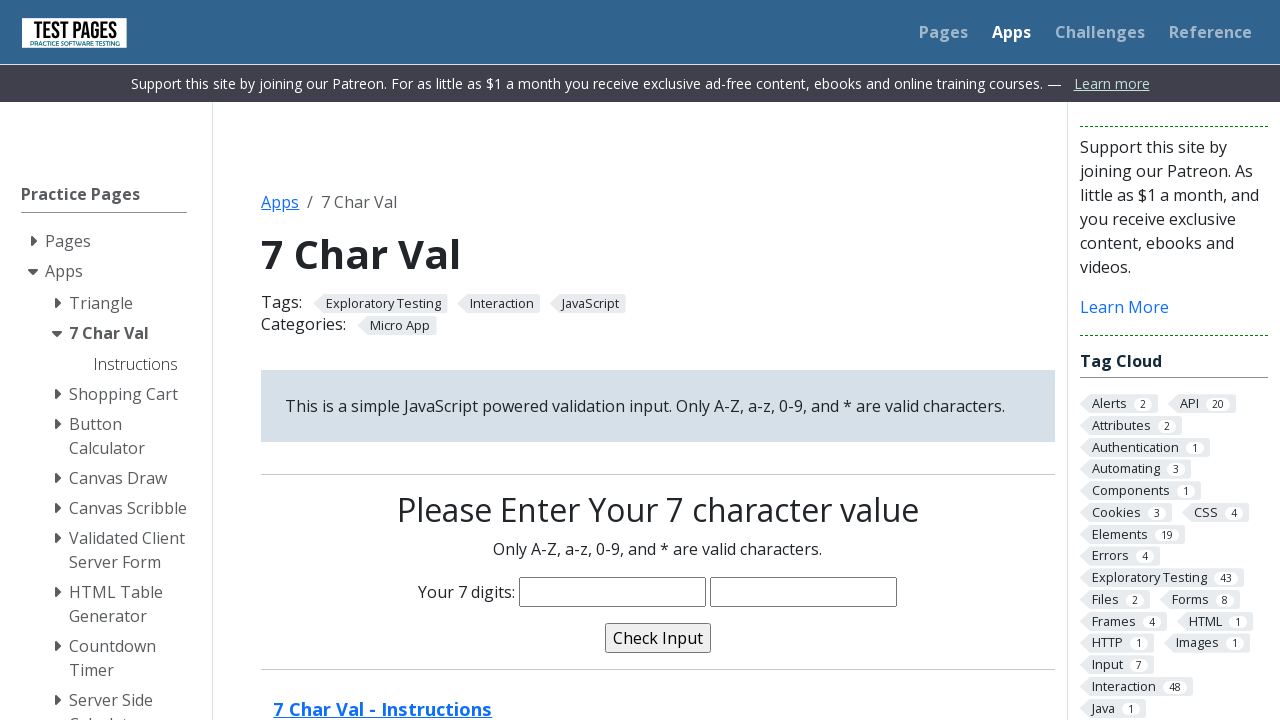

Filled 7-character input field with 'a*34^*7' containing special characters on input[name='characters']
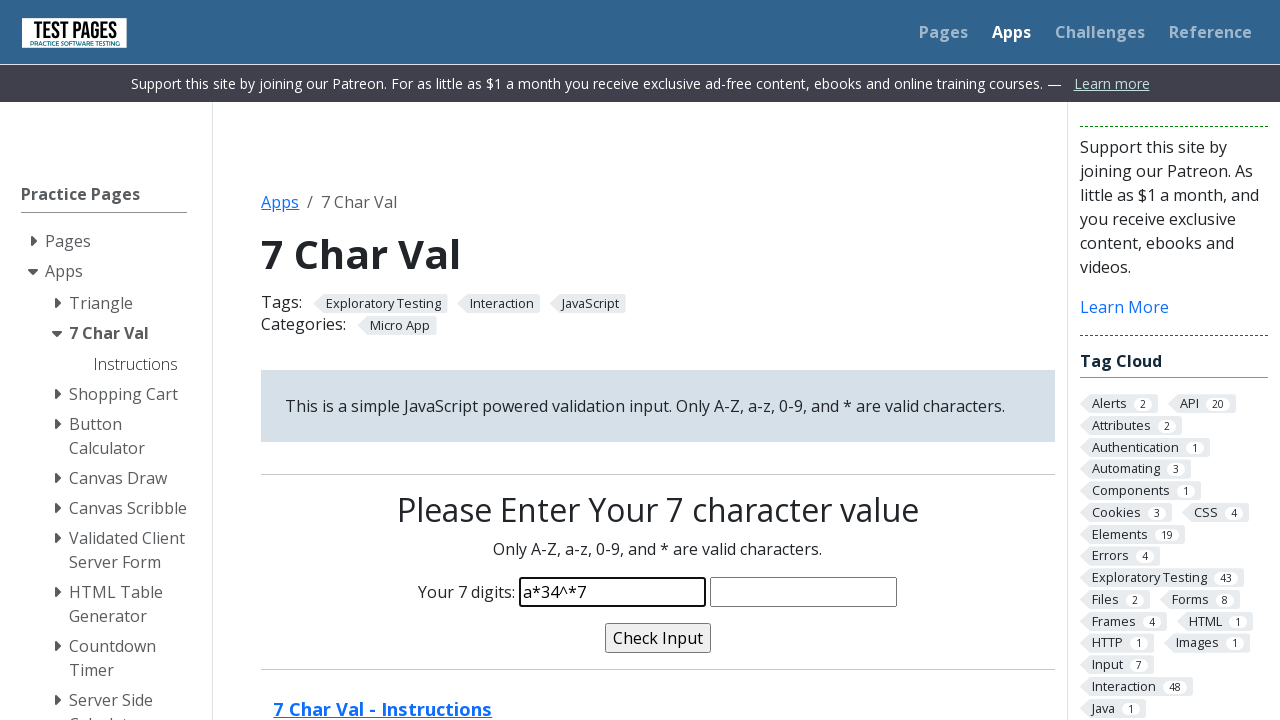

Clicked validate button to submit form at (658, 638) on input[name='validate']
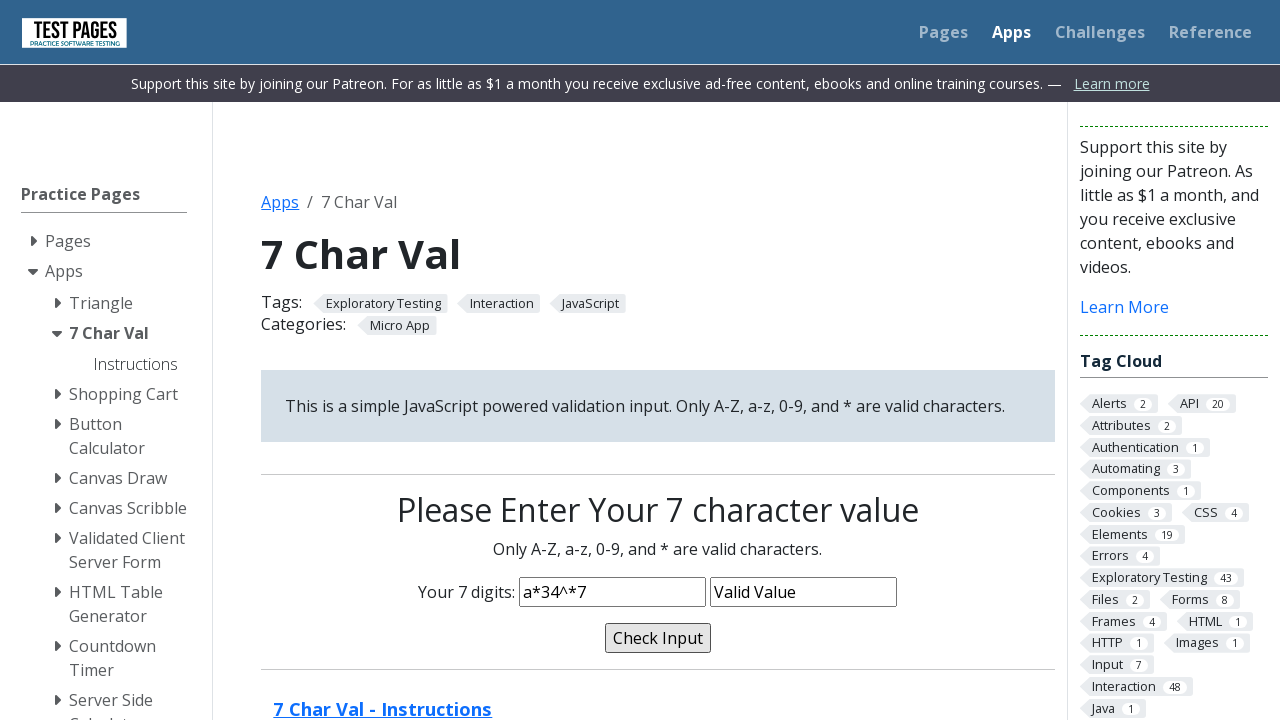

Validated that validation message returned 'Valid Value'
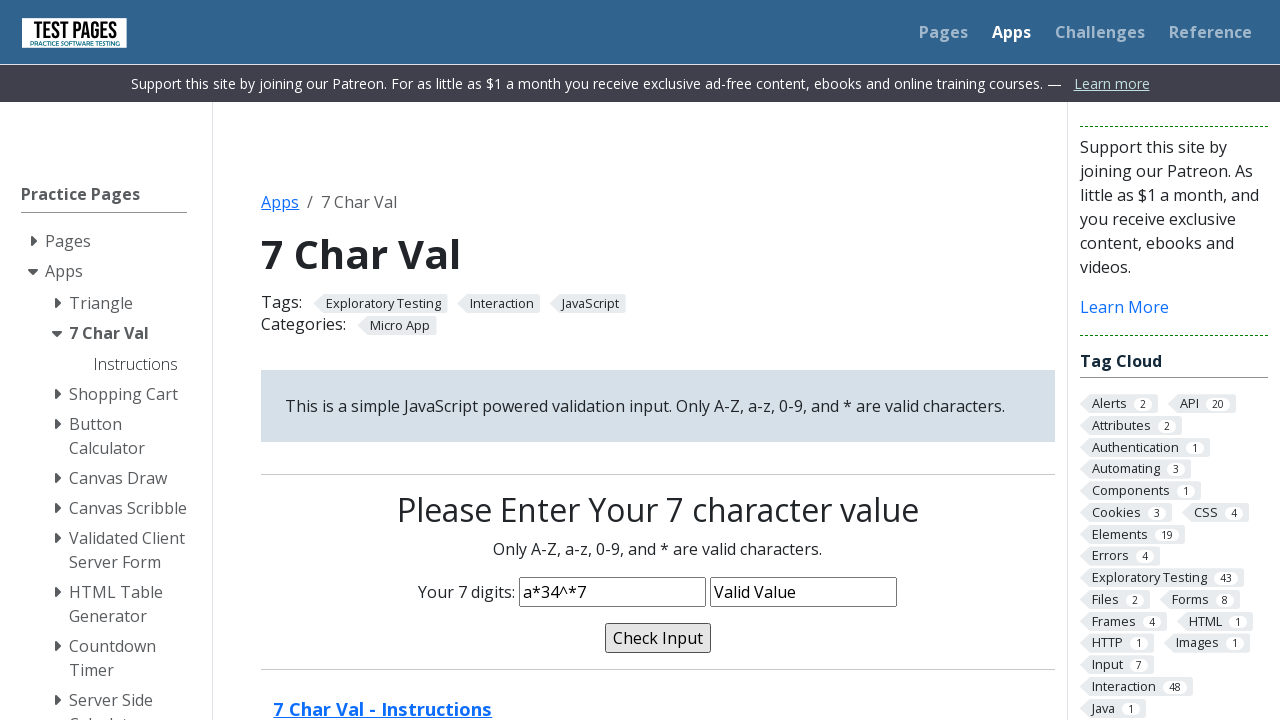

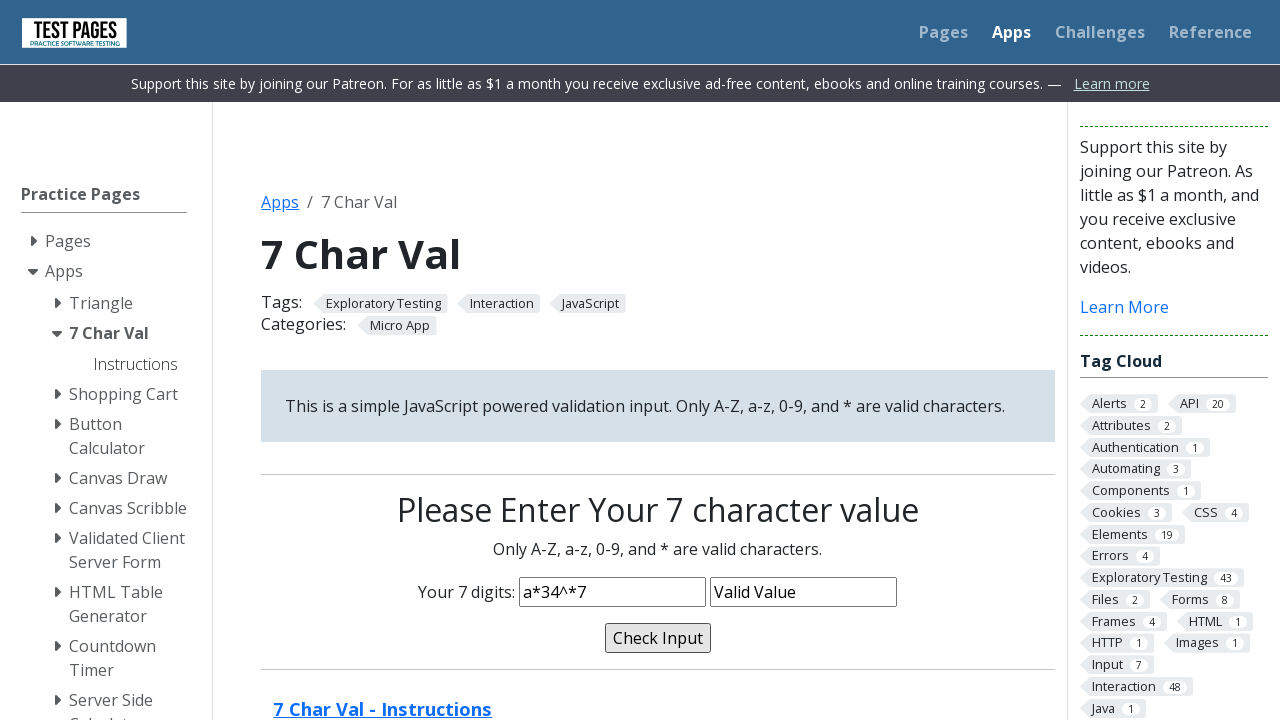